Tests that the reviews carousel scrolls right when clicking the arrow button

Starting URL: https://polis812.github.io/vacuu/

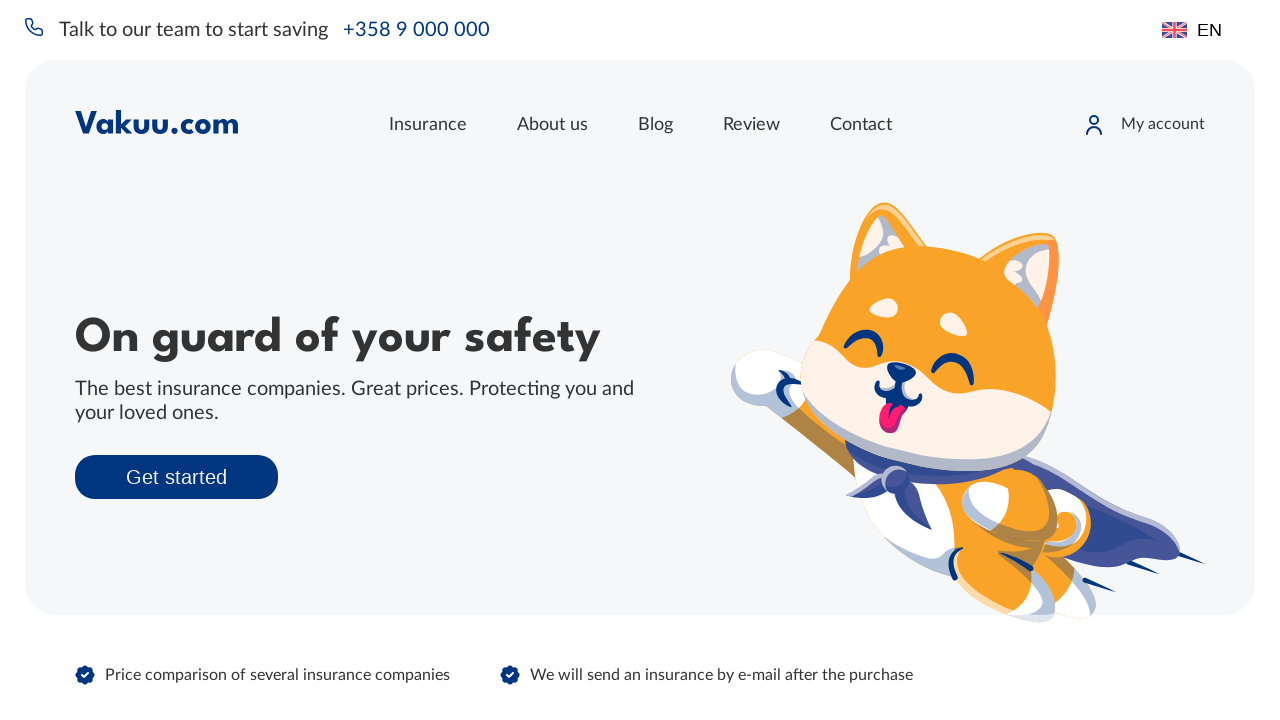

Clicked right arrow button to scroll reviews carousel at (665, 360) on .arrow-right
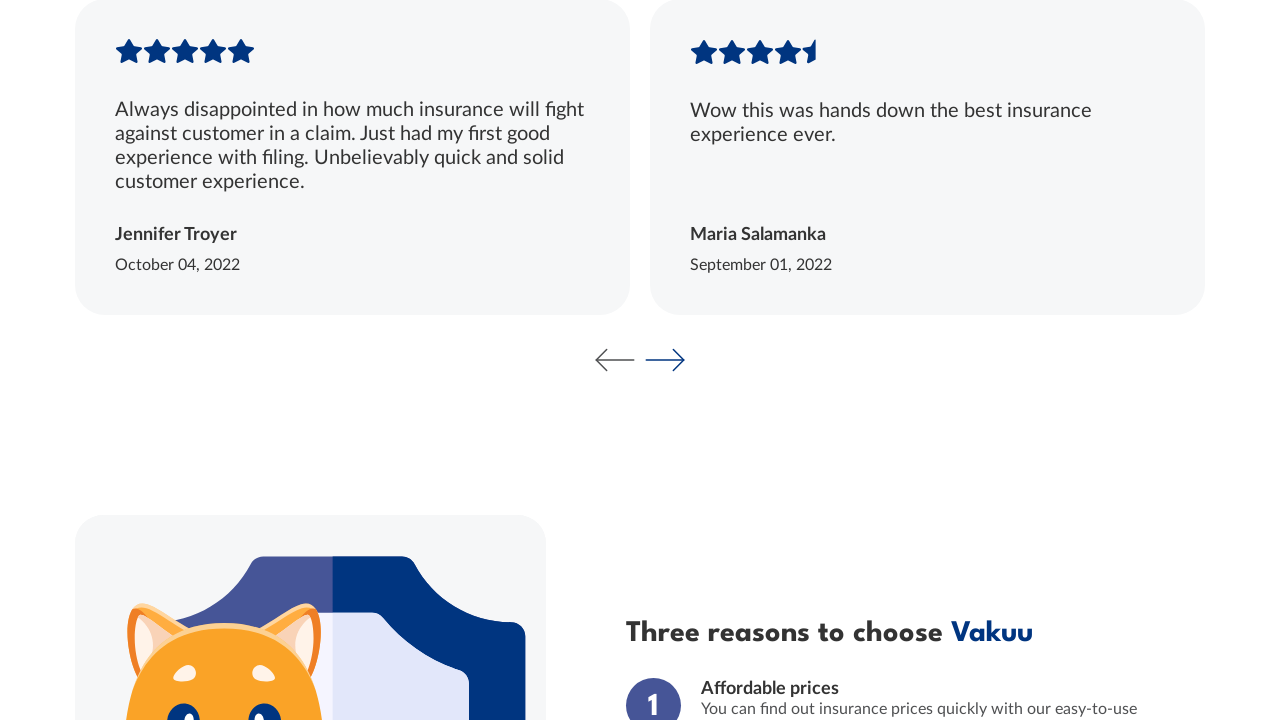

Waited 500ms for carousel animation to complete
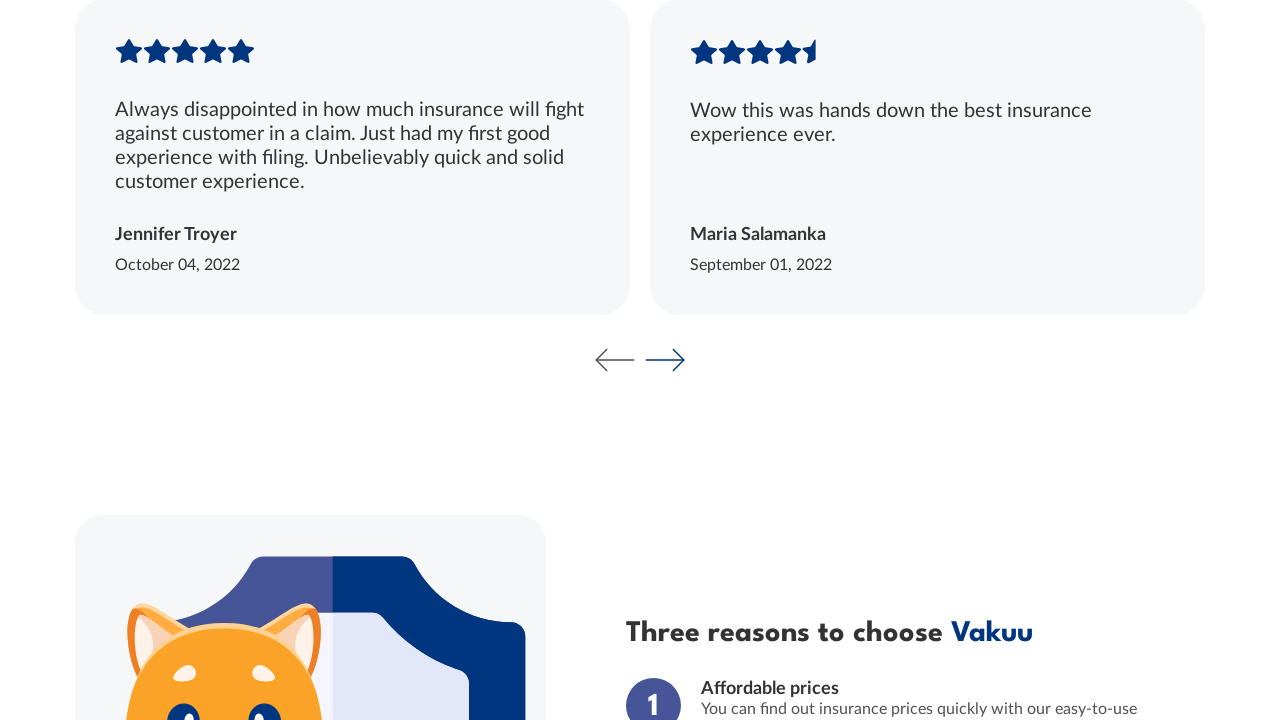

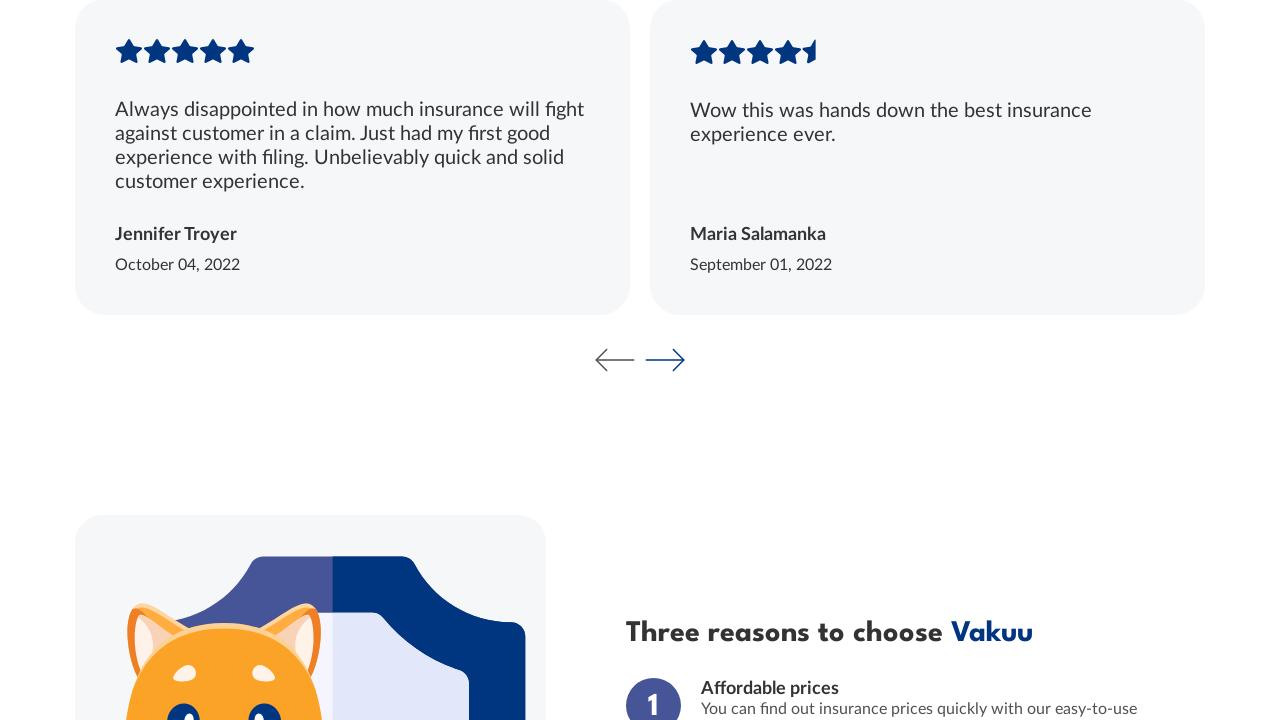